Tests dynamic loading where an element is rendered after loading completes, clicks a start button, waits for the element to appear, and verifies the finish text.

Starting URL: http://the-internet.herokuapp.com/dynamic_loading/2

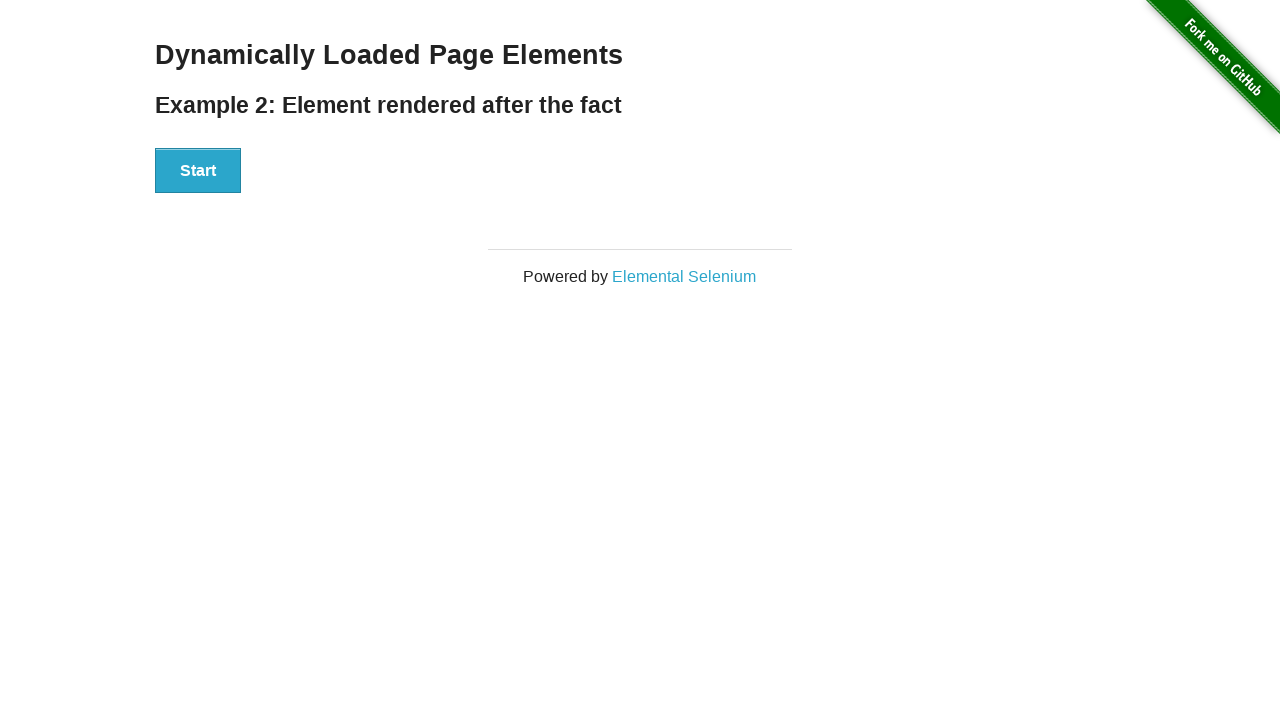

Clicked the Start button to trigger dynamic loading at (198, 171) on #start button
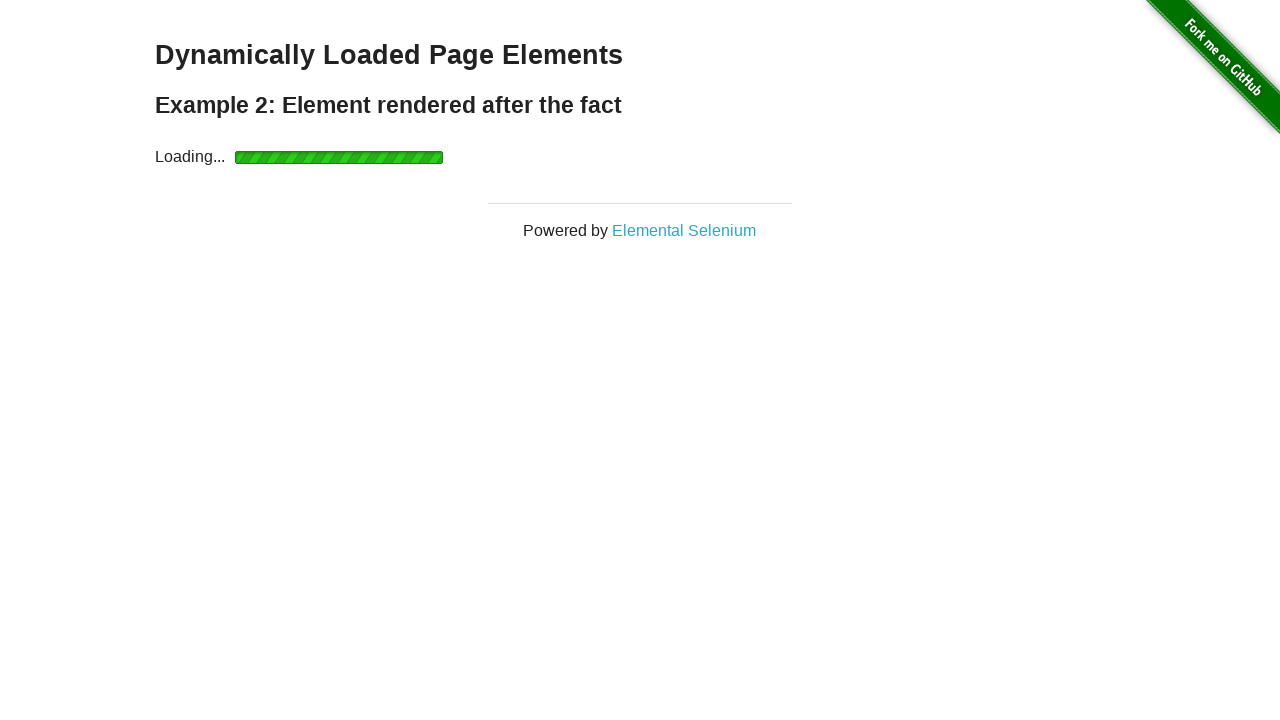

Waited for finish element to become visible after loading completed
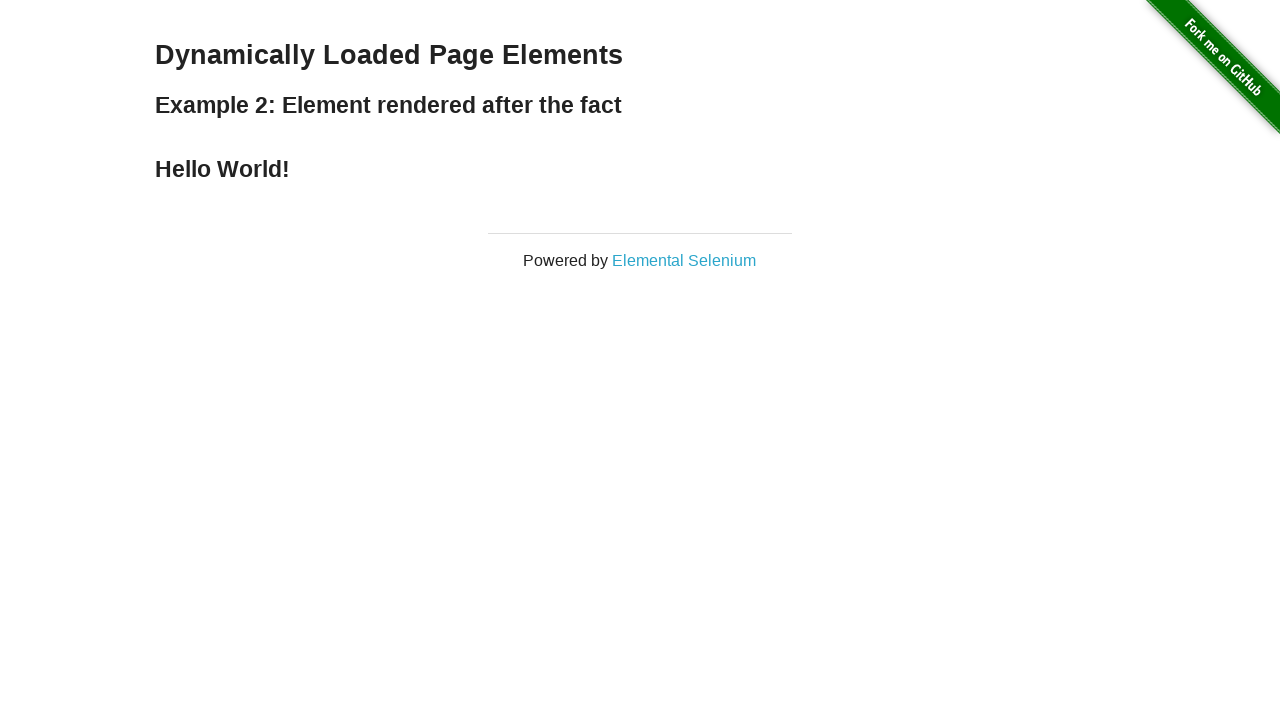

Retrieved finish text content
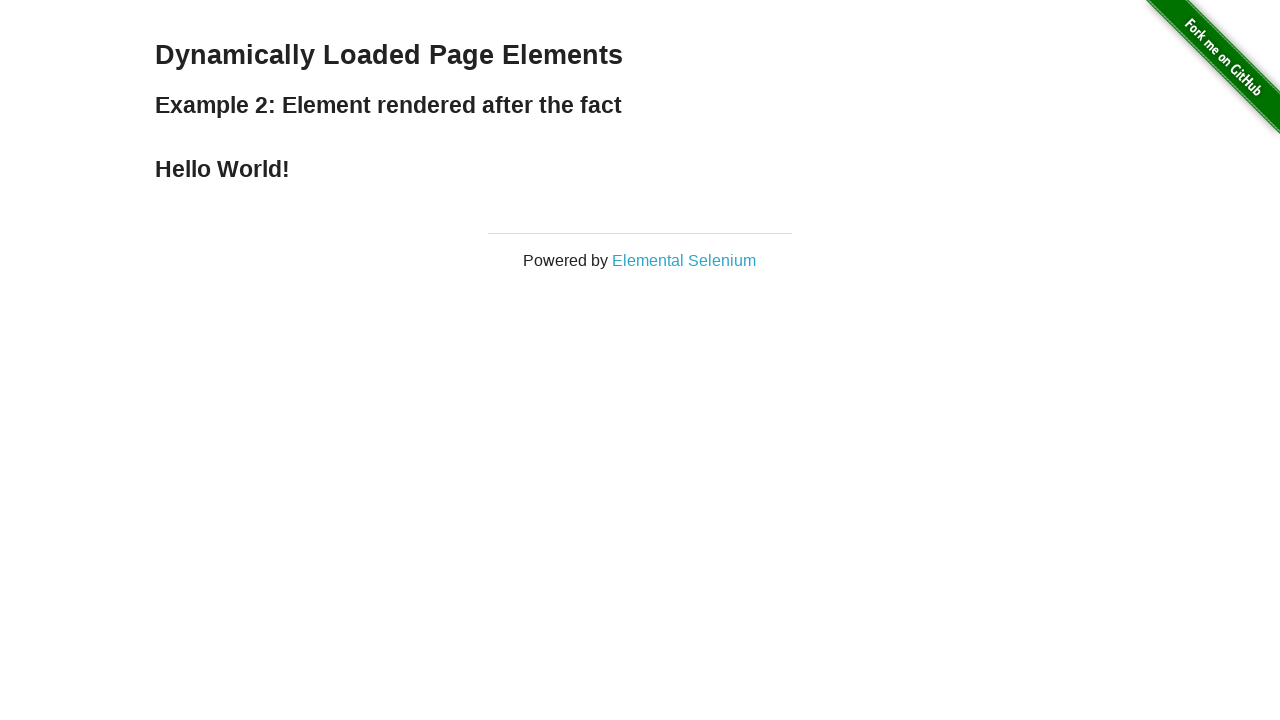

Verified finish text equals 'Hello World!'
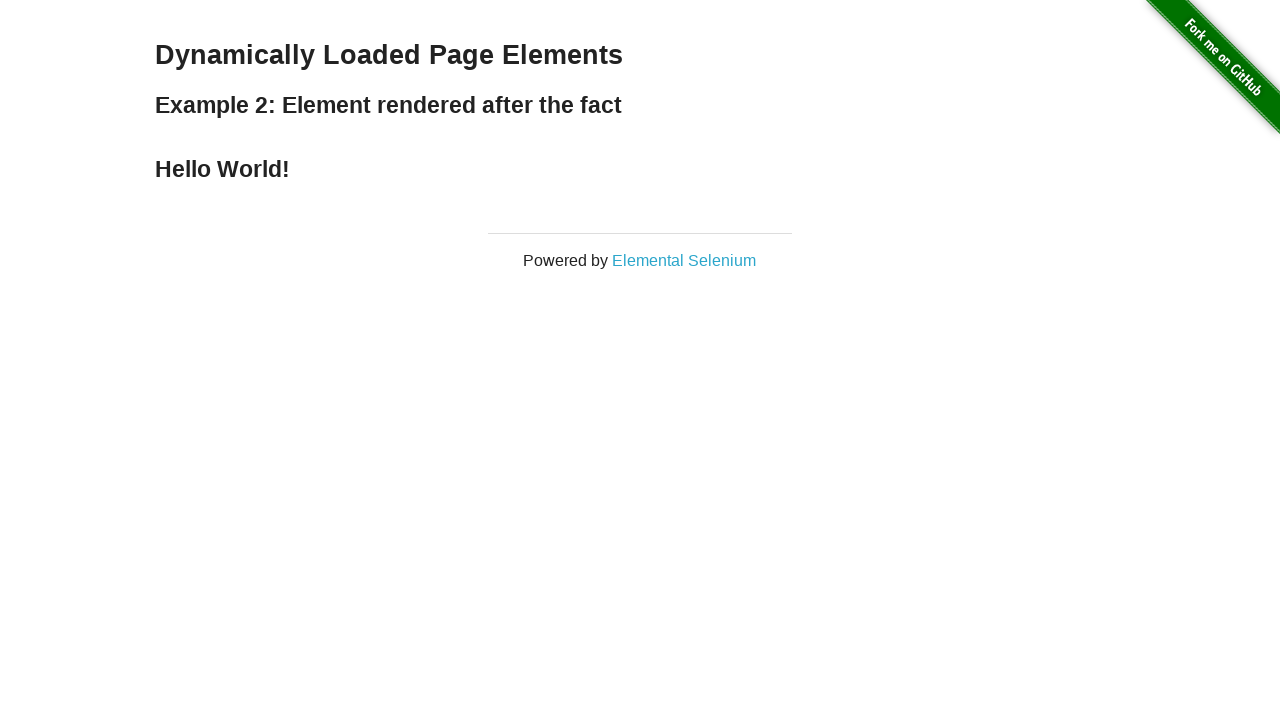

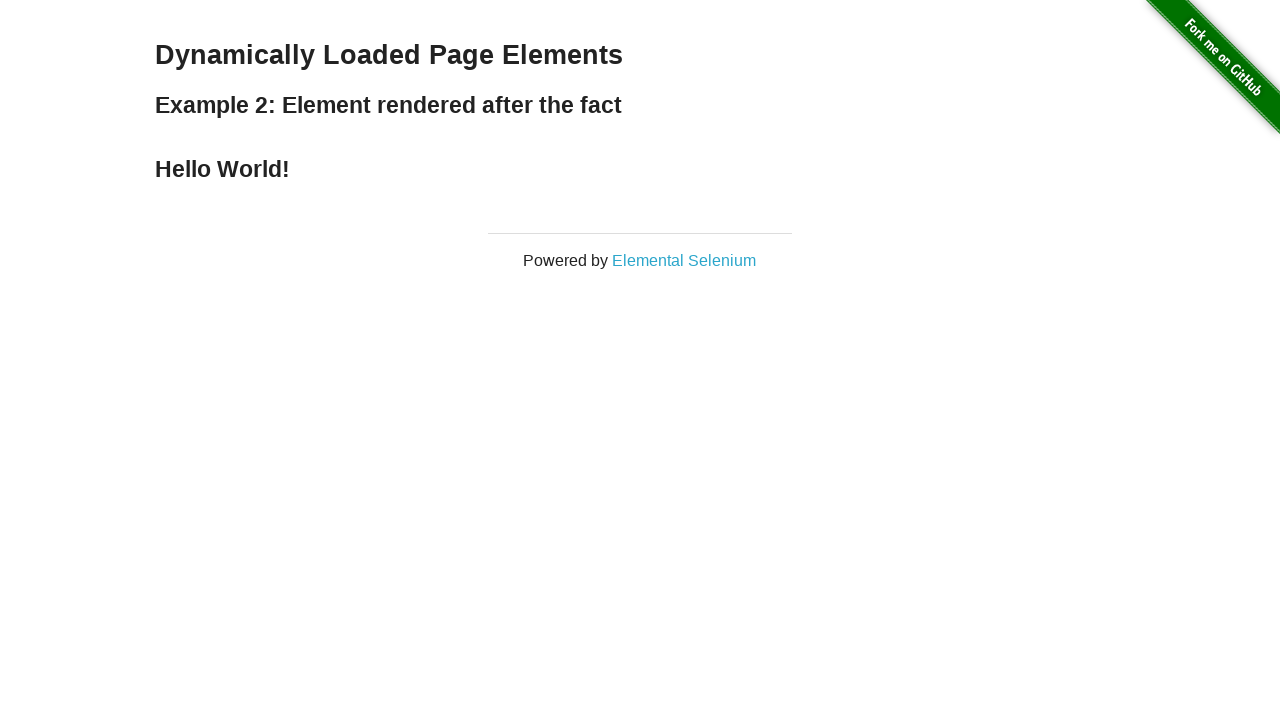